Navigates to DuckDuckGo homepage in headless mode with specific window size and verifies the title and screen dimensions

Starting URL: https://duckduckgo.com/

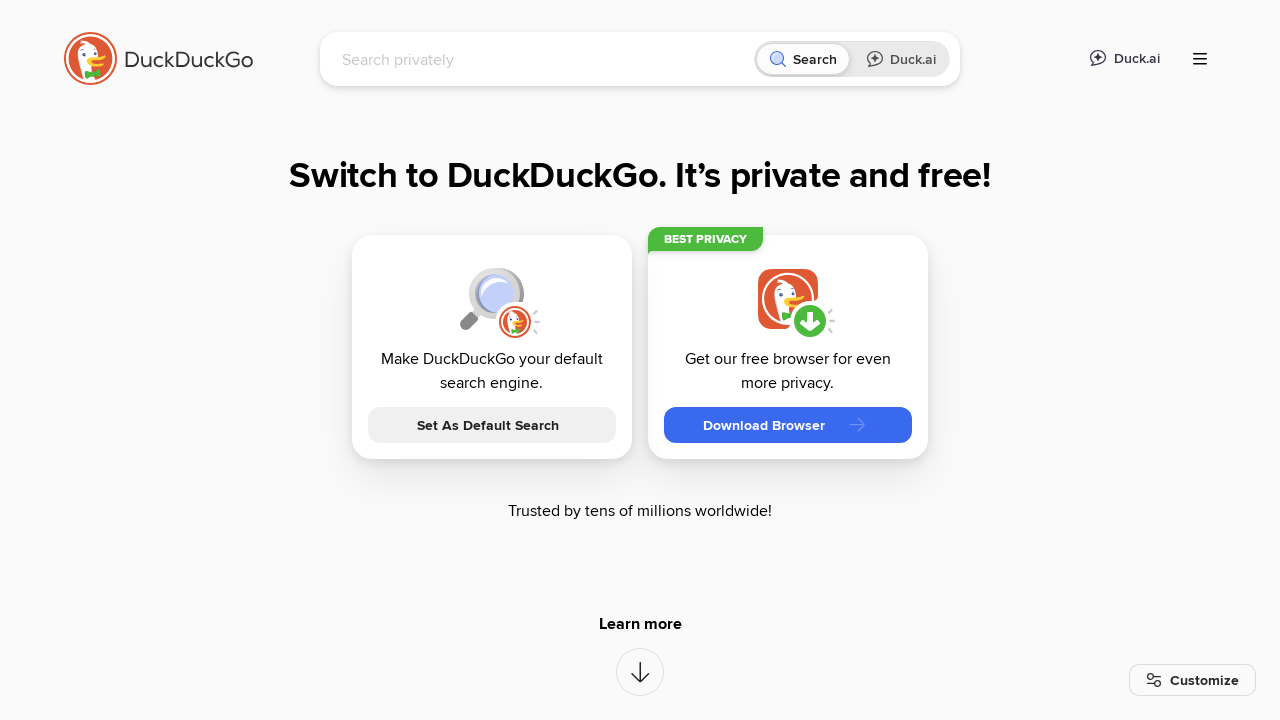

Verified page title contains 'DuckDuckGo'
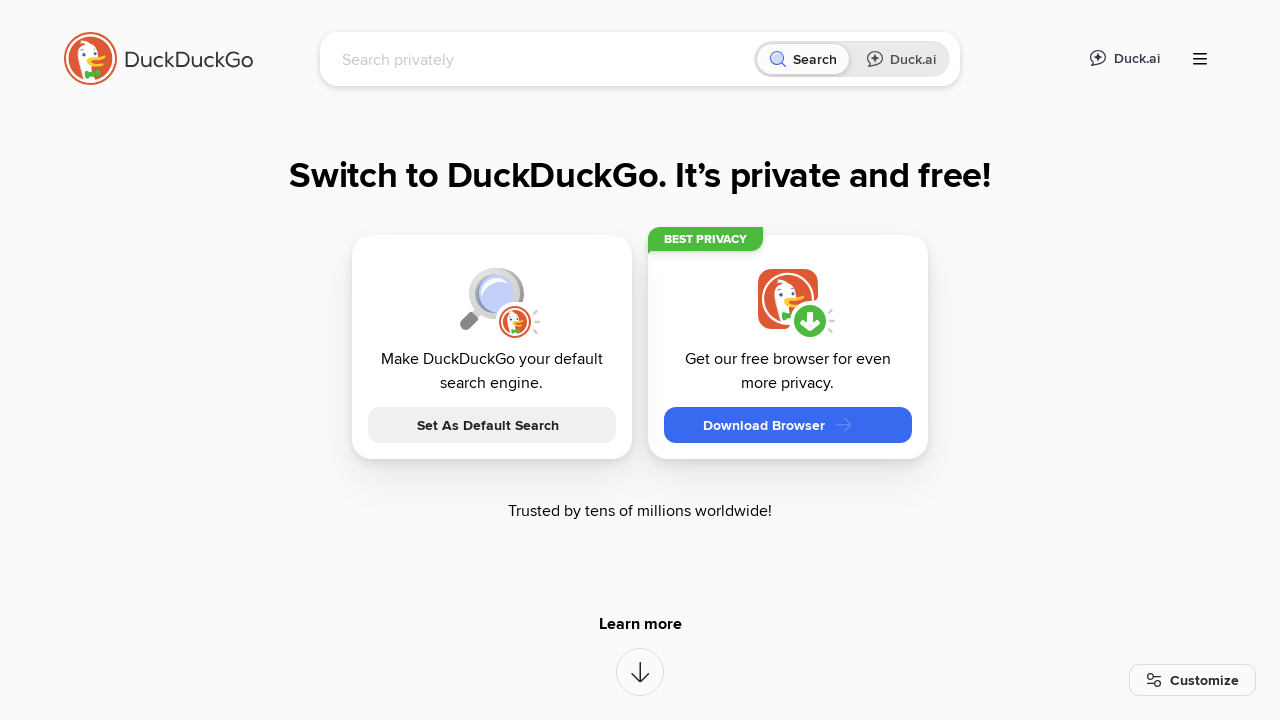

Evaluated screen height via JavaScript, received value: 720
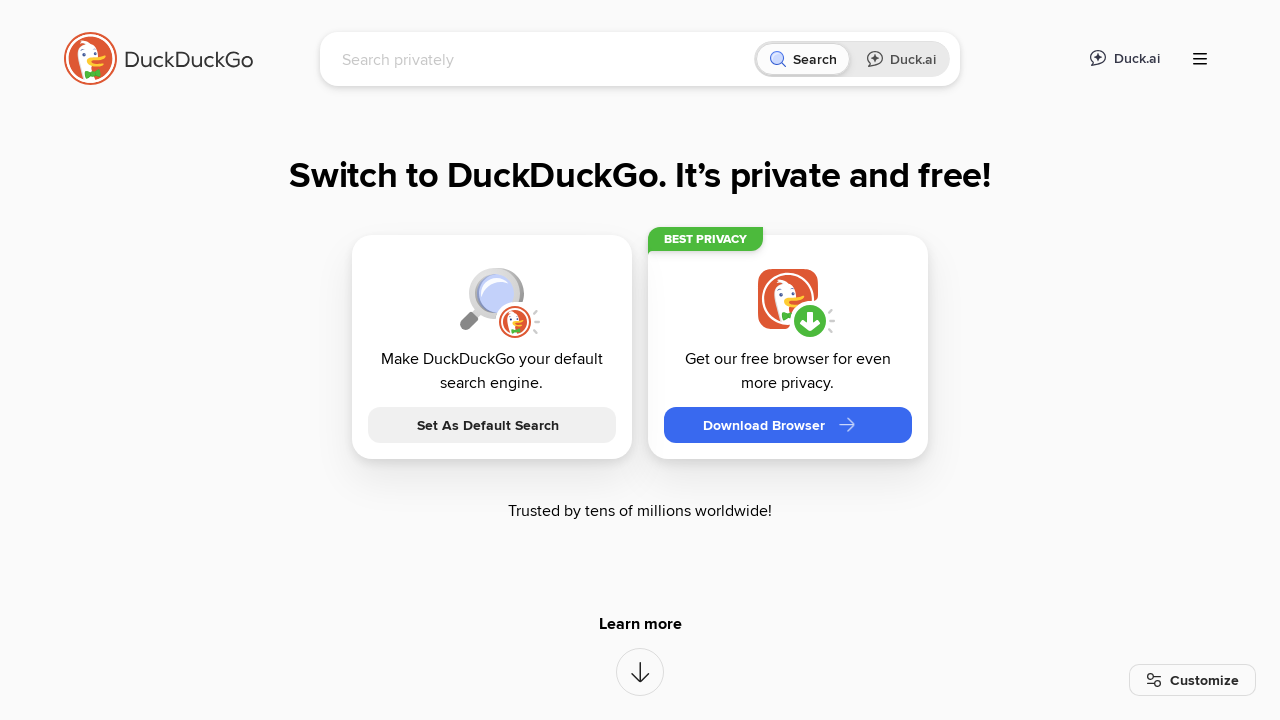

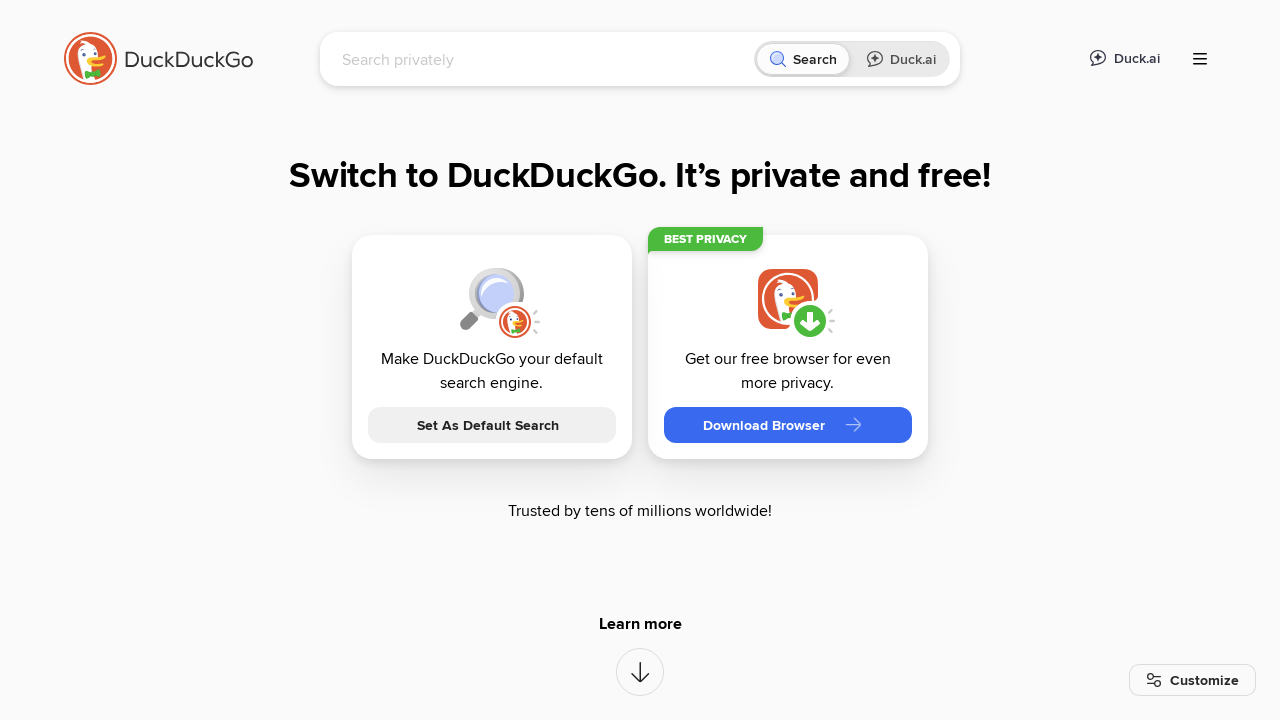